Tests registration form submission by filling required fields and verifying successful registration message

Starting URL: http://suninjuly.github.io/registration1.html

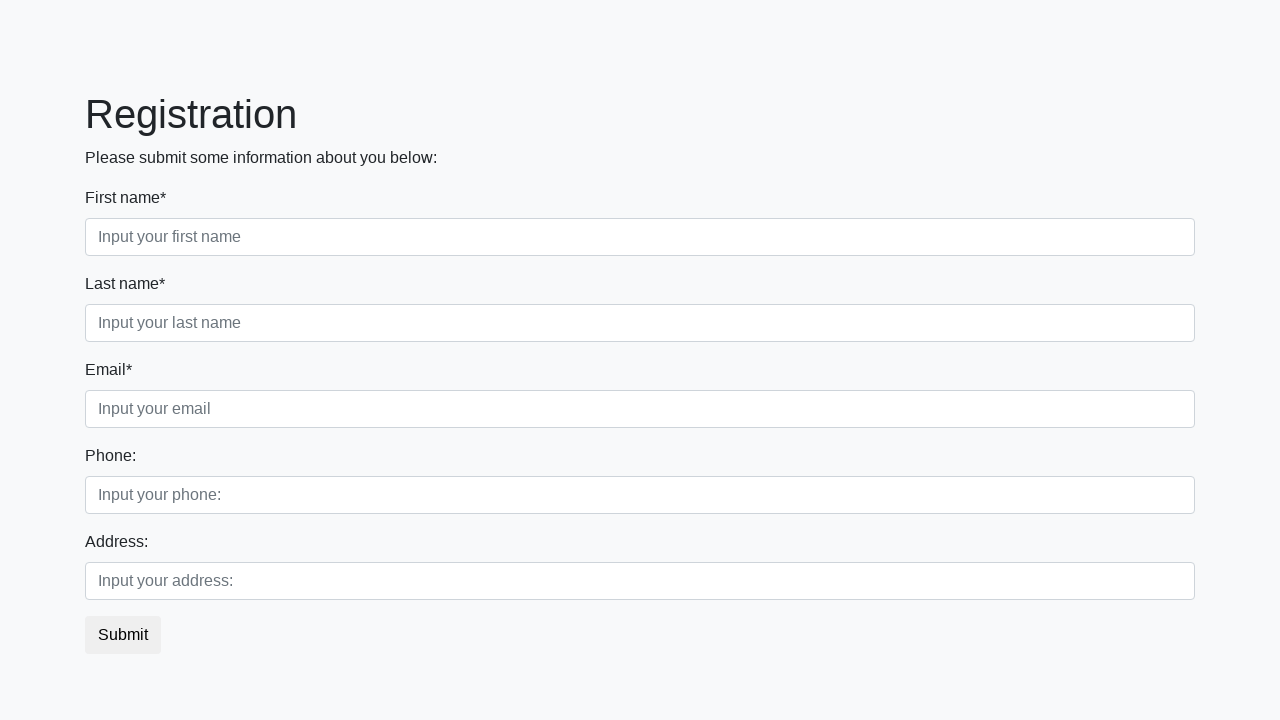

Filled first name field with 'John' on div.first_block input.first.form-control
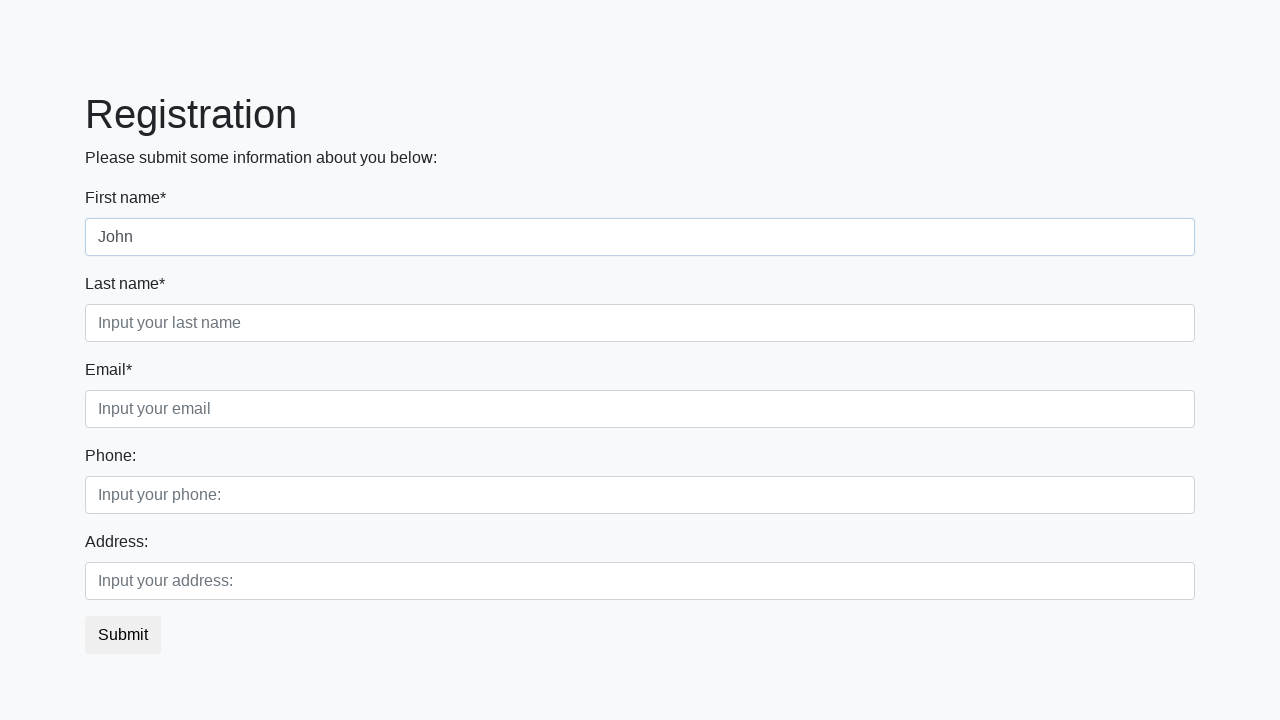

Filled last name field with 'Smith' on div.first_block input.second.form-control
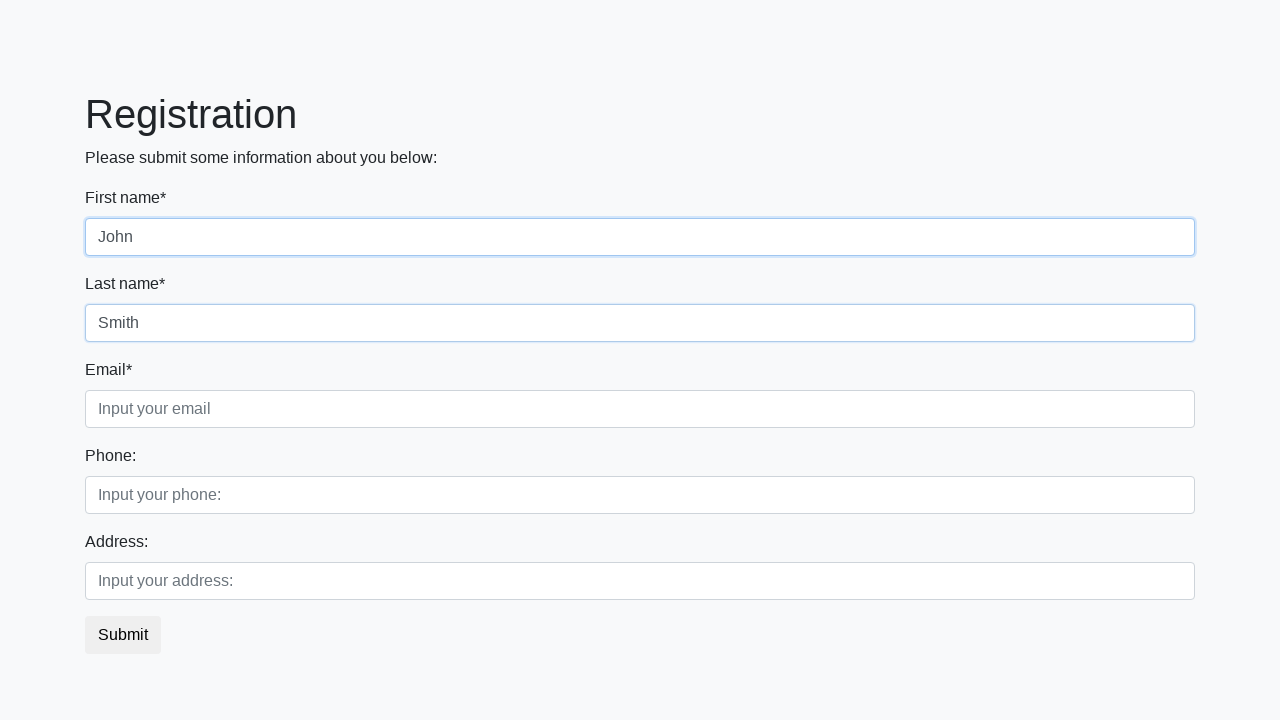

Filled email field with 'john.smith@example.com' on div.first_block input.third.form-control
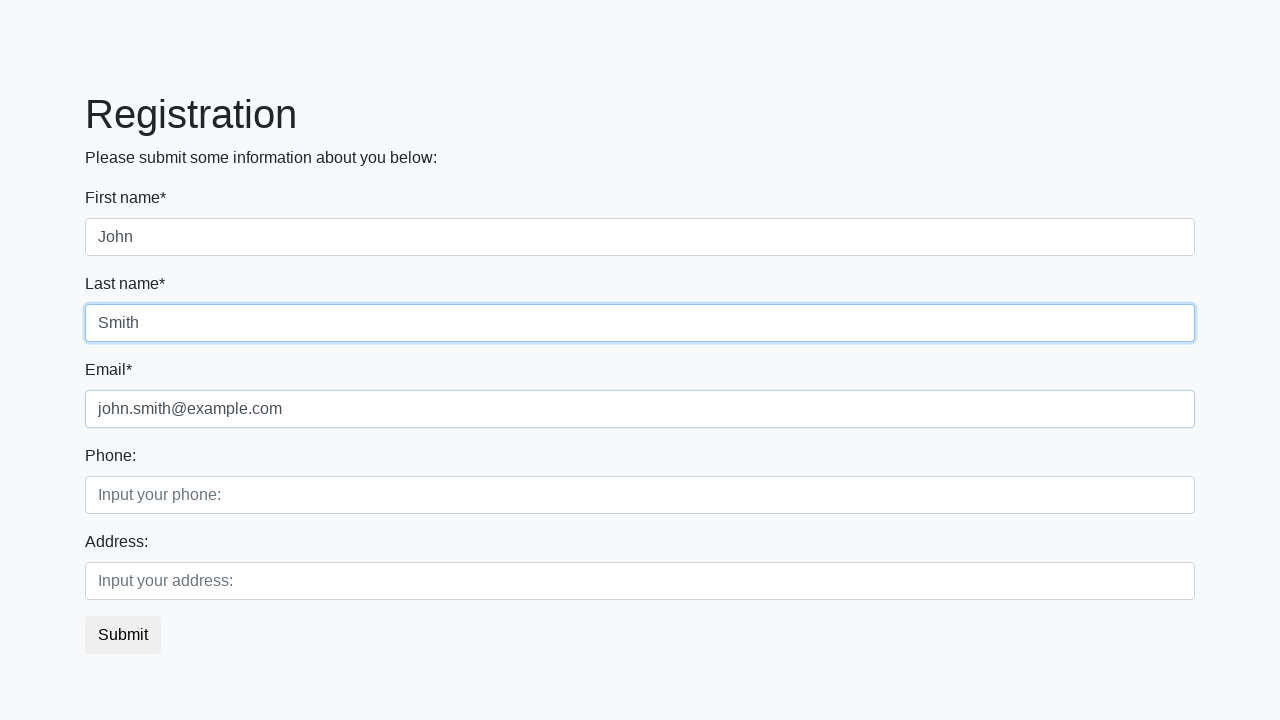

Clicked submit button to register at (123, 635) on button.btn
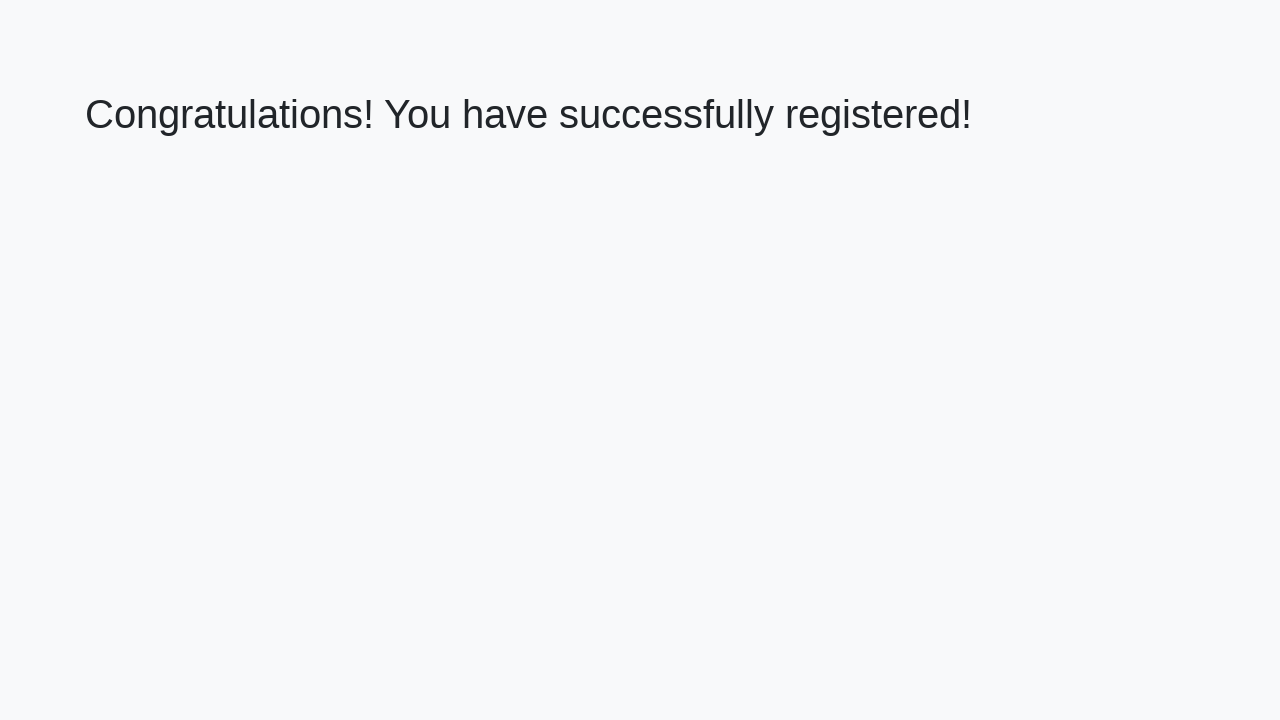

Registration successful - success message appeared
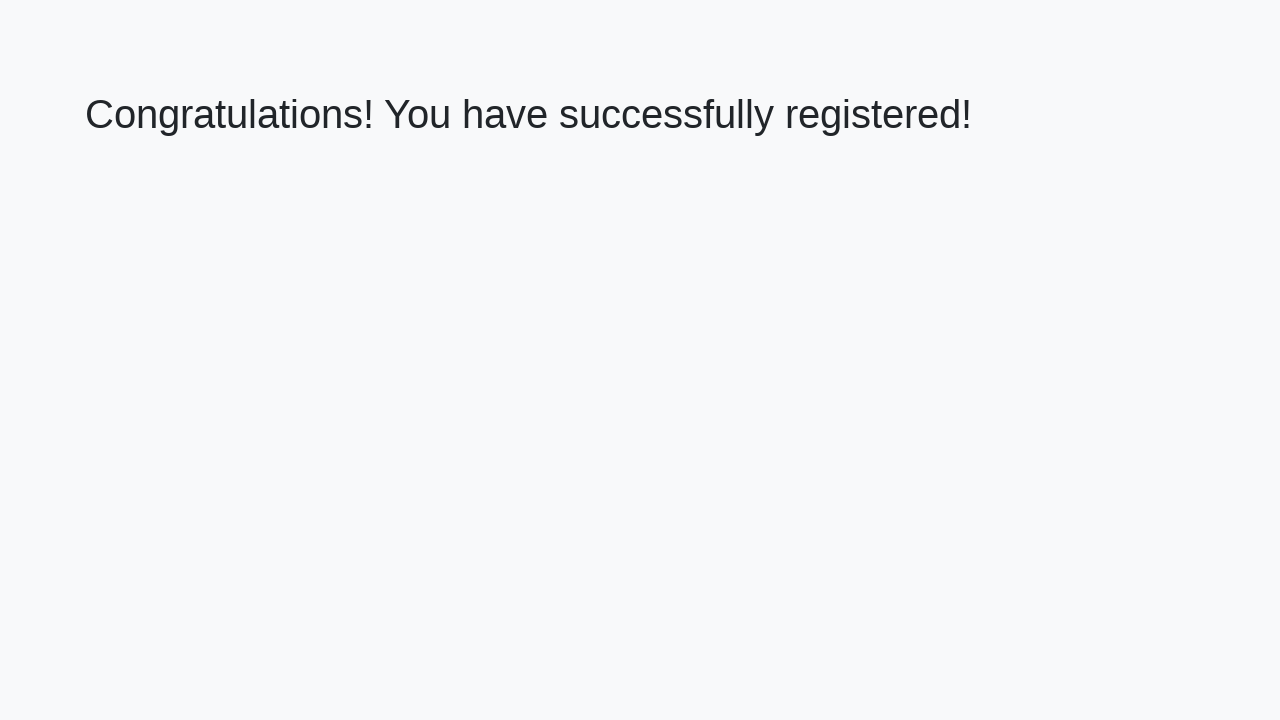

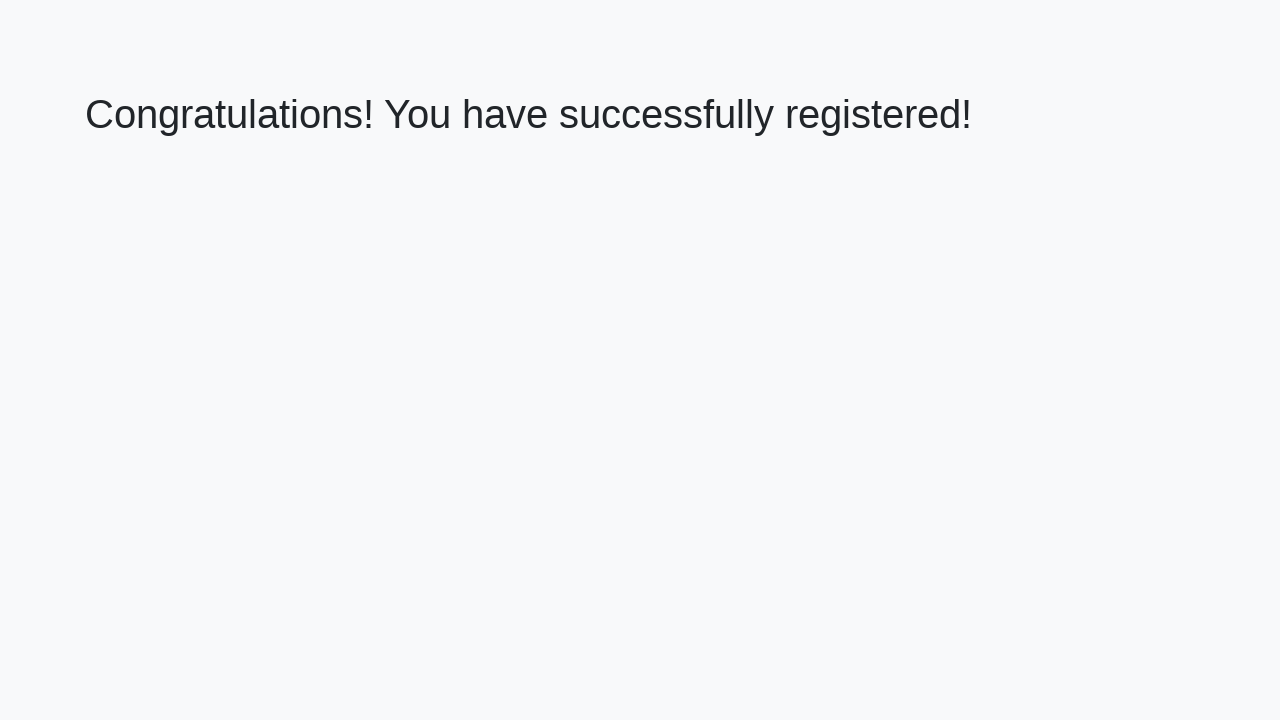